Tests a demo registration form by filling in name, email, and password fields, clearing the email field, and submitting the form on a QSpiders practice application.

Starting URL: https://demoapps.qspiders.com/ui?scenario=1

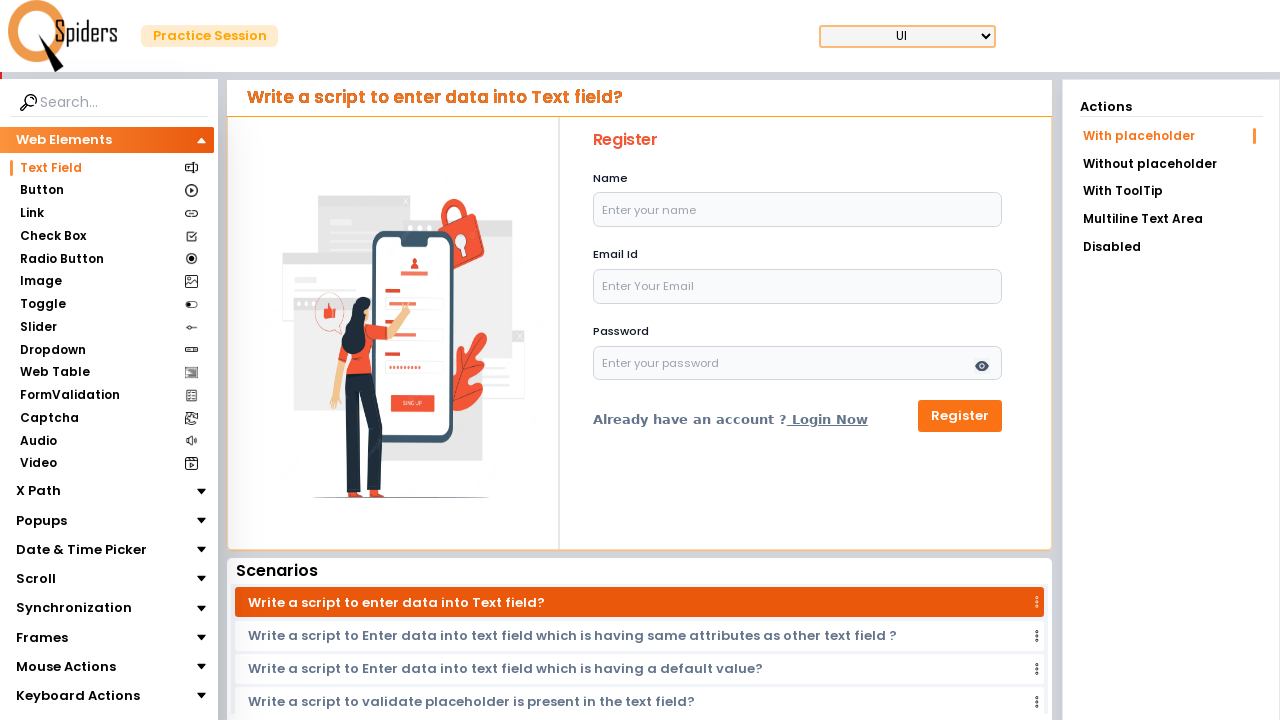

Waited for registration form to load
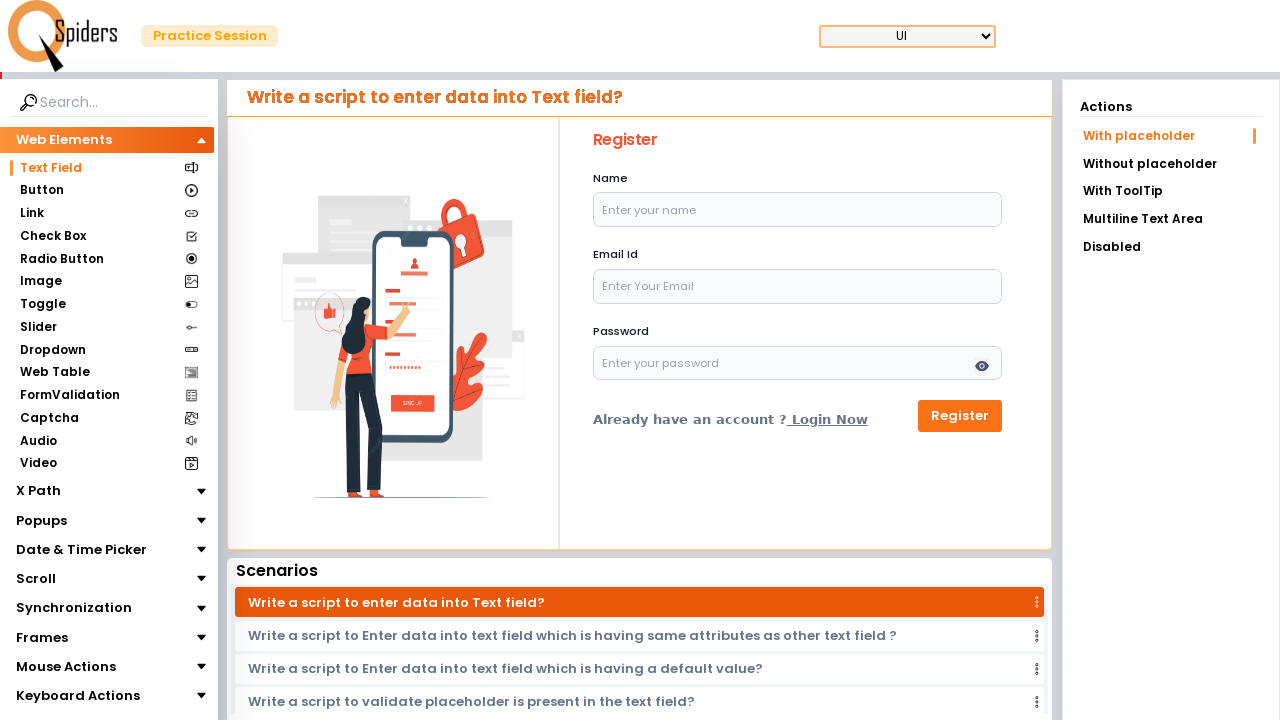

Filled name field with 'Tejasvini' on input[name='name']
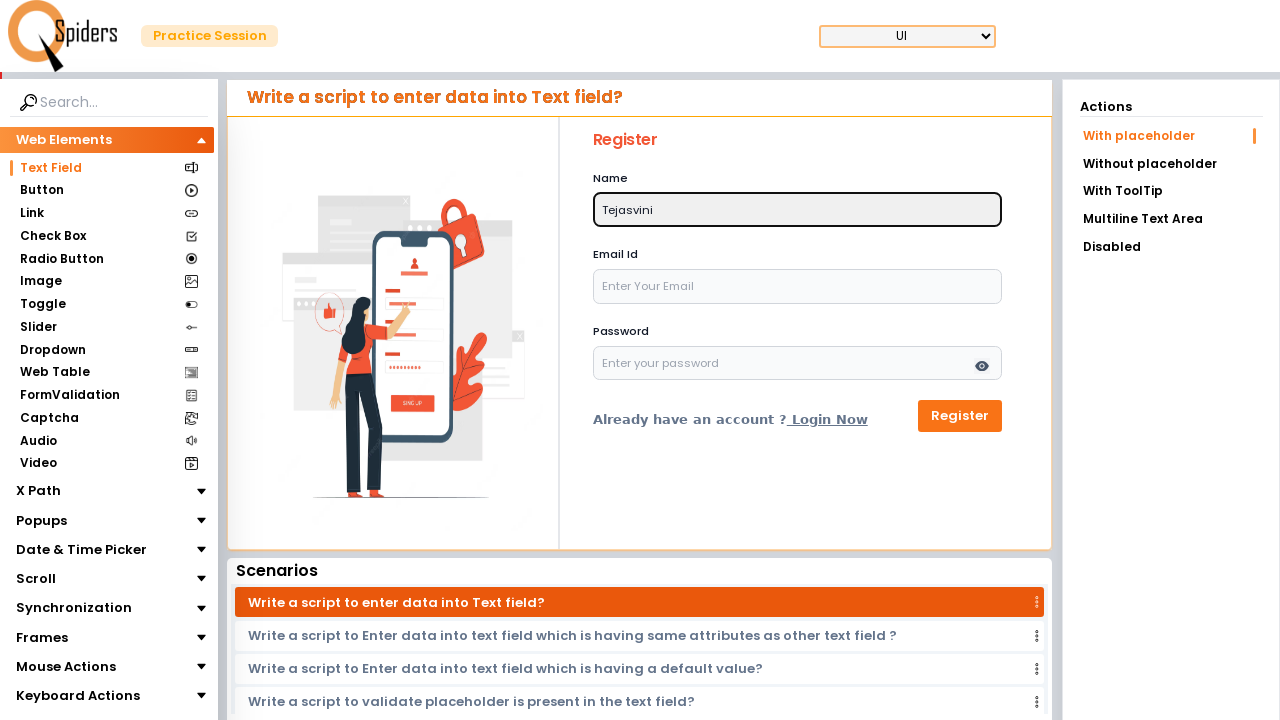

Filled email field with 'tejasvini@gmail.com' on input[name='email']
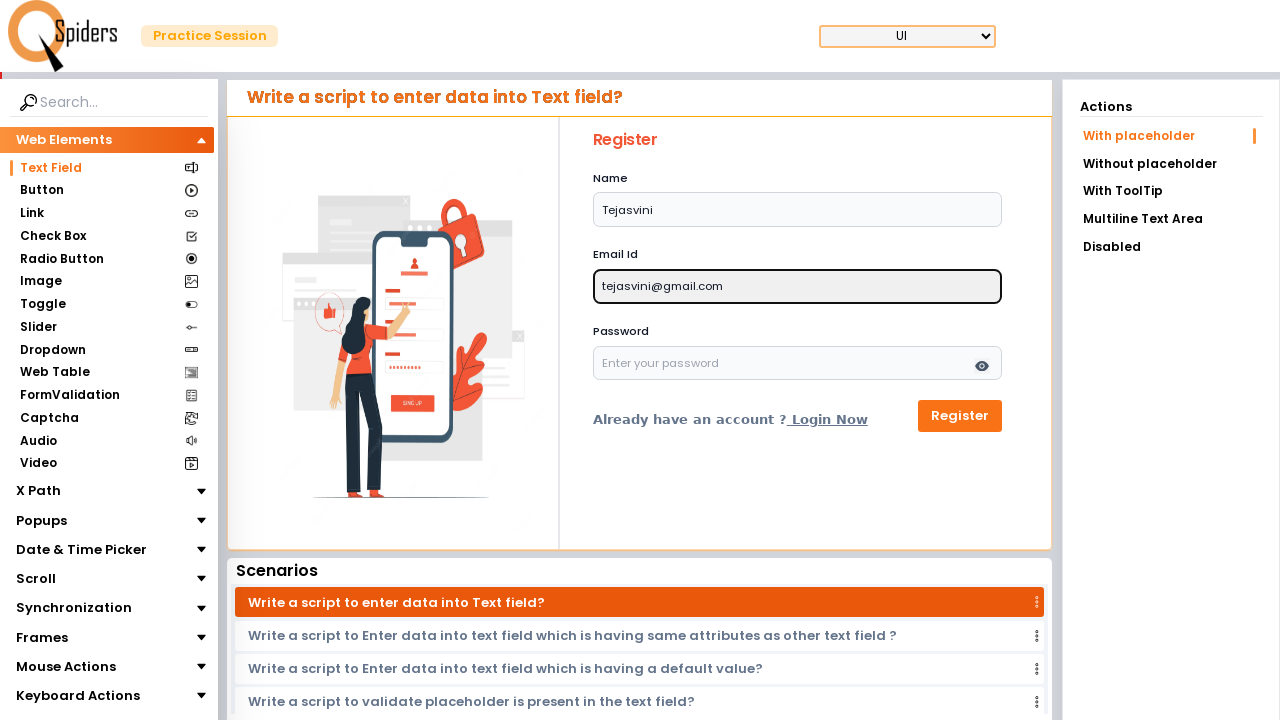

Filled password field with 't123456' on input[name='password']
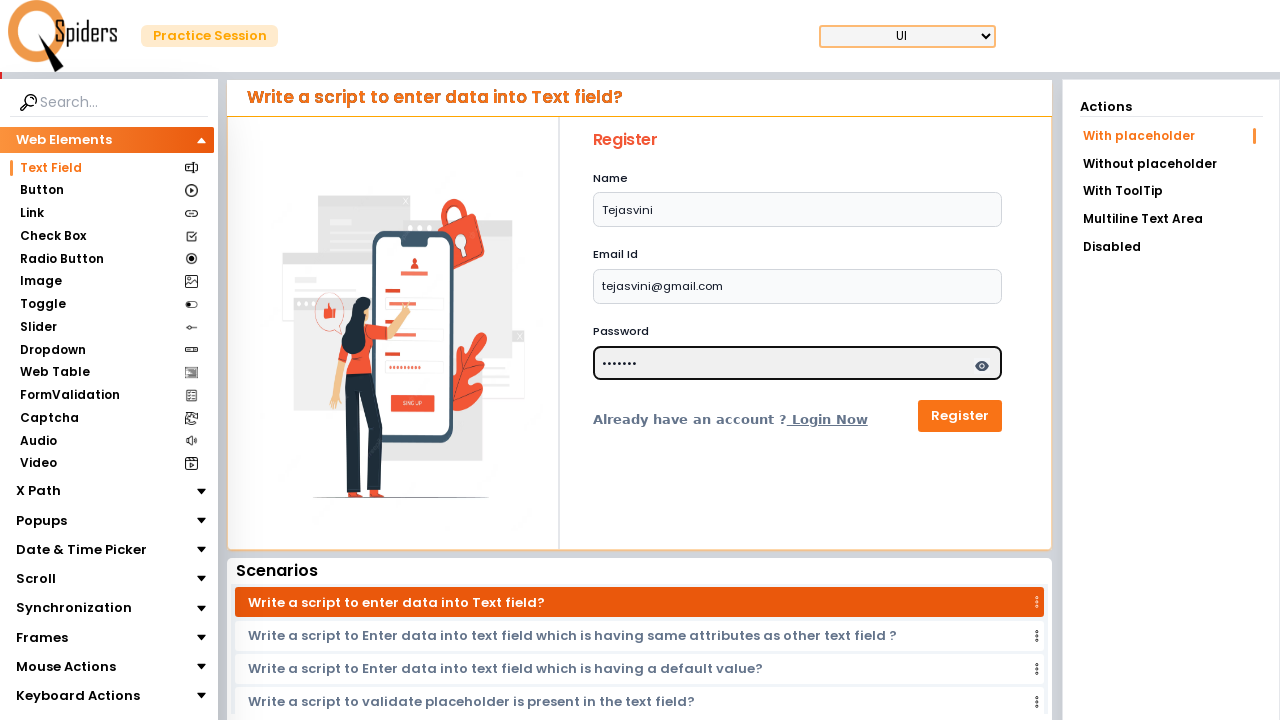

Cleared the email field on input[name='email']
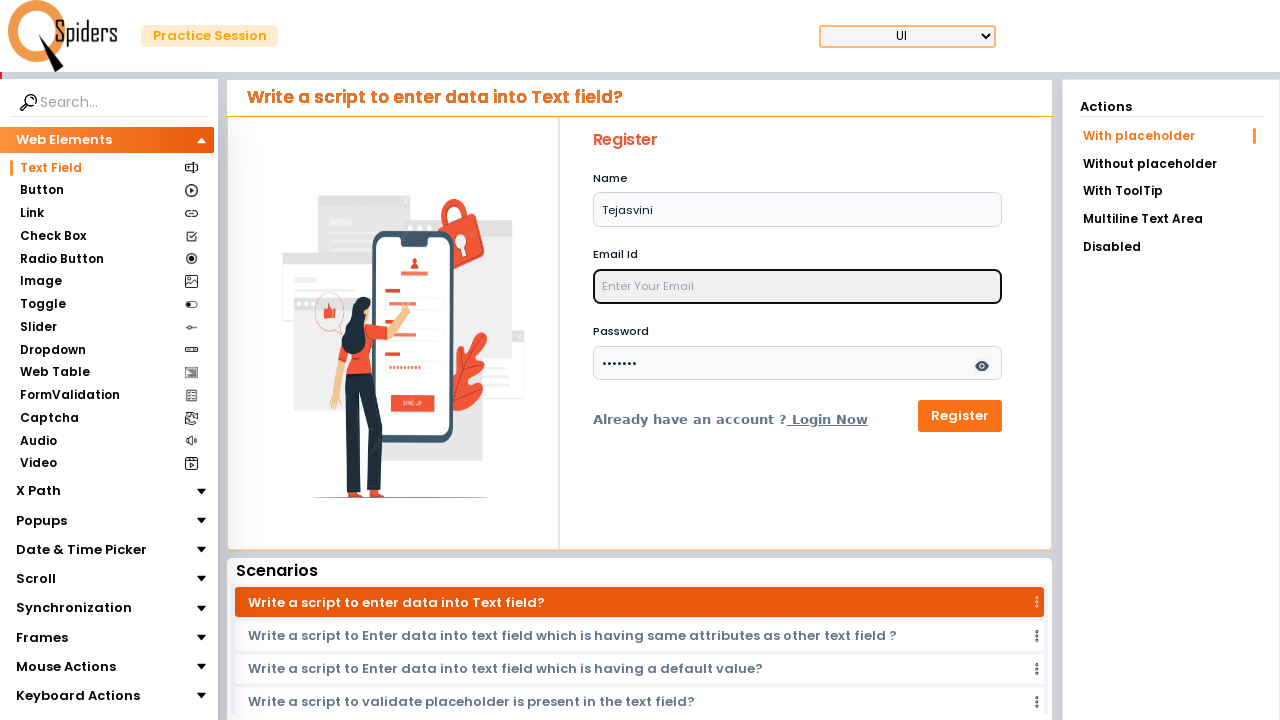

Clicked submit button to submit the registration form at (960, 416) on button[type='submit']
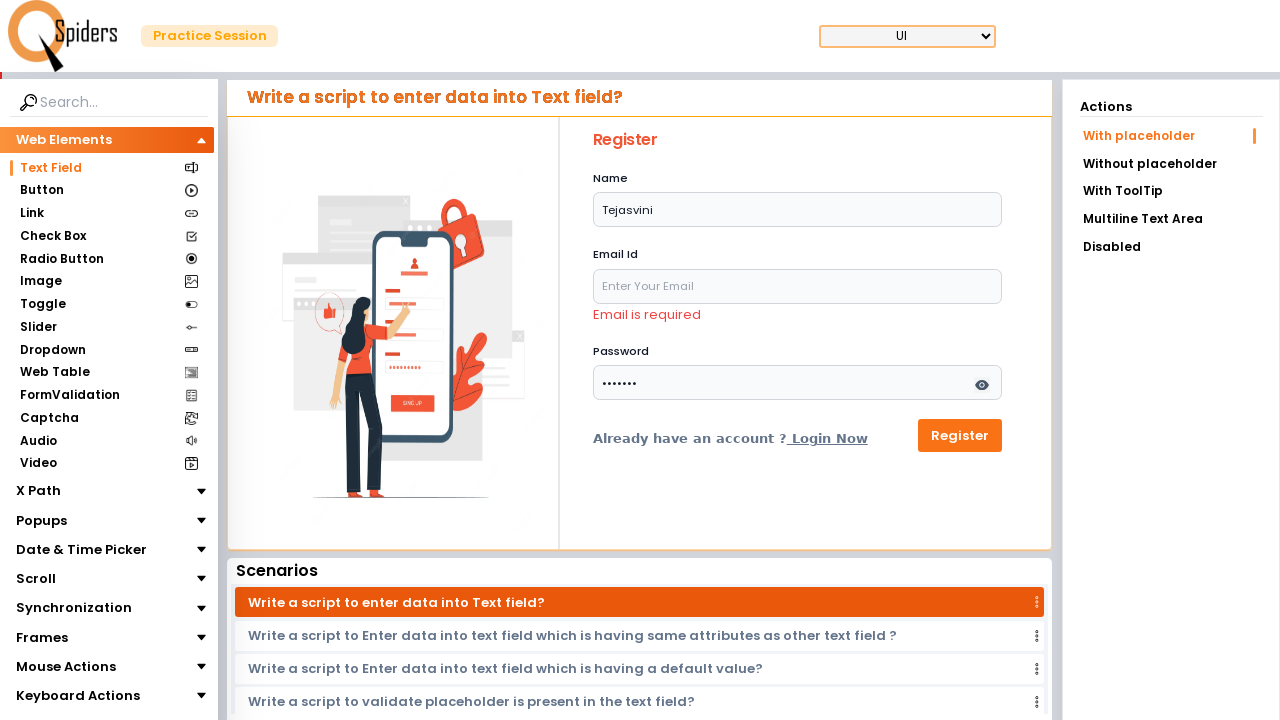

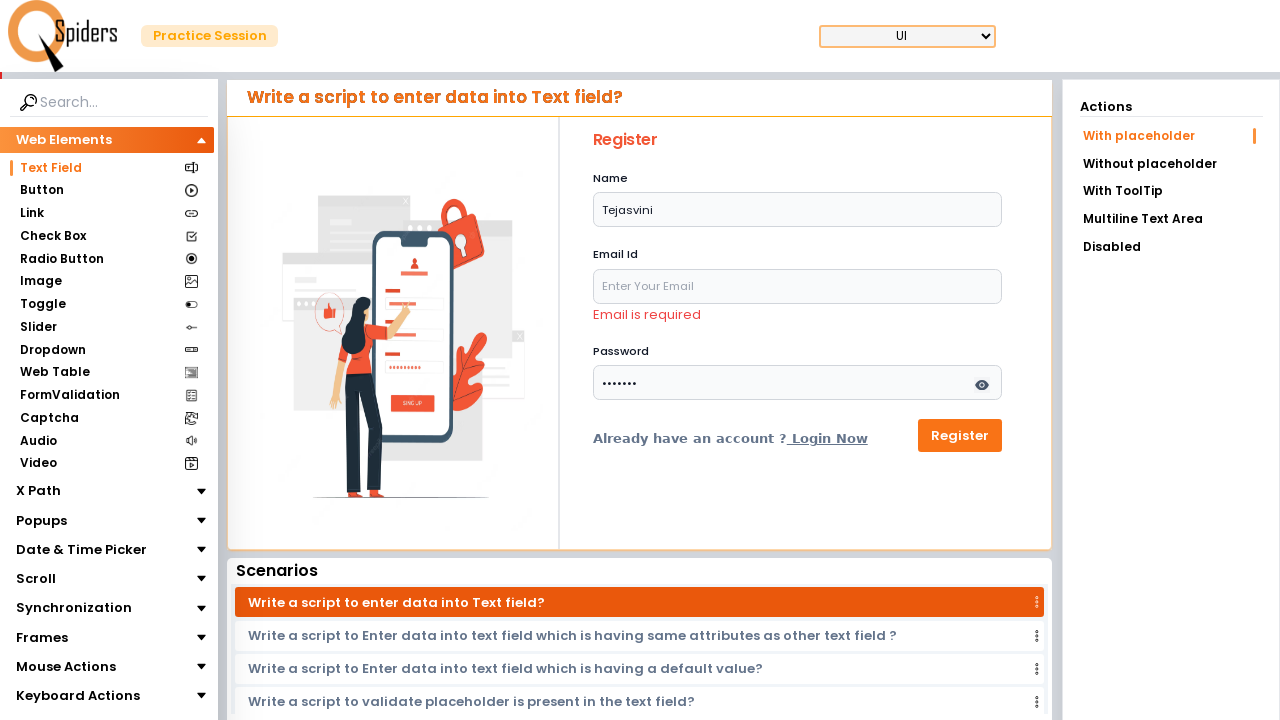